Verifies that the TinyMCE editor contains default text content.

Starting URL: https://the-internet.herokuapp.com/tinymce

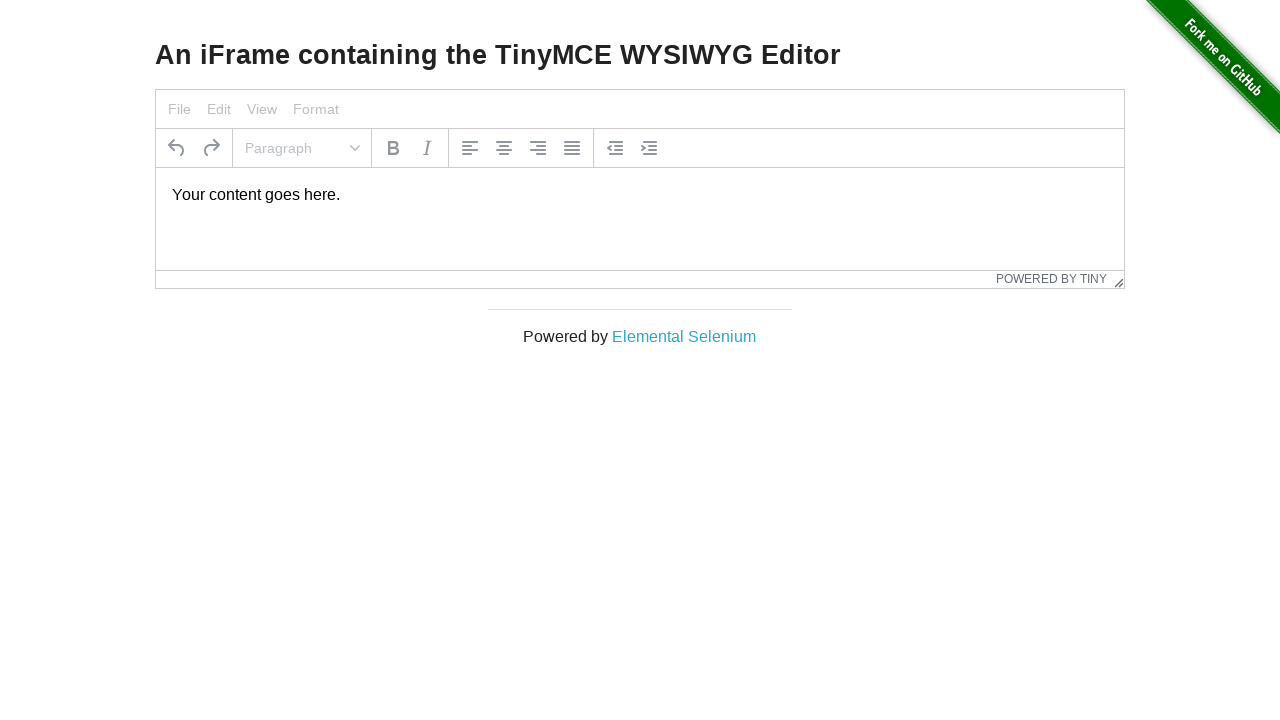

Navigated to TinyMCE editor page
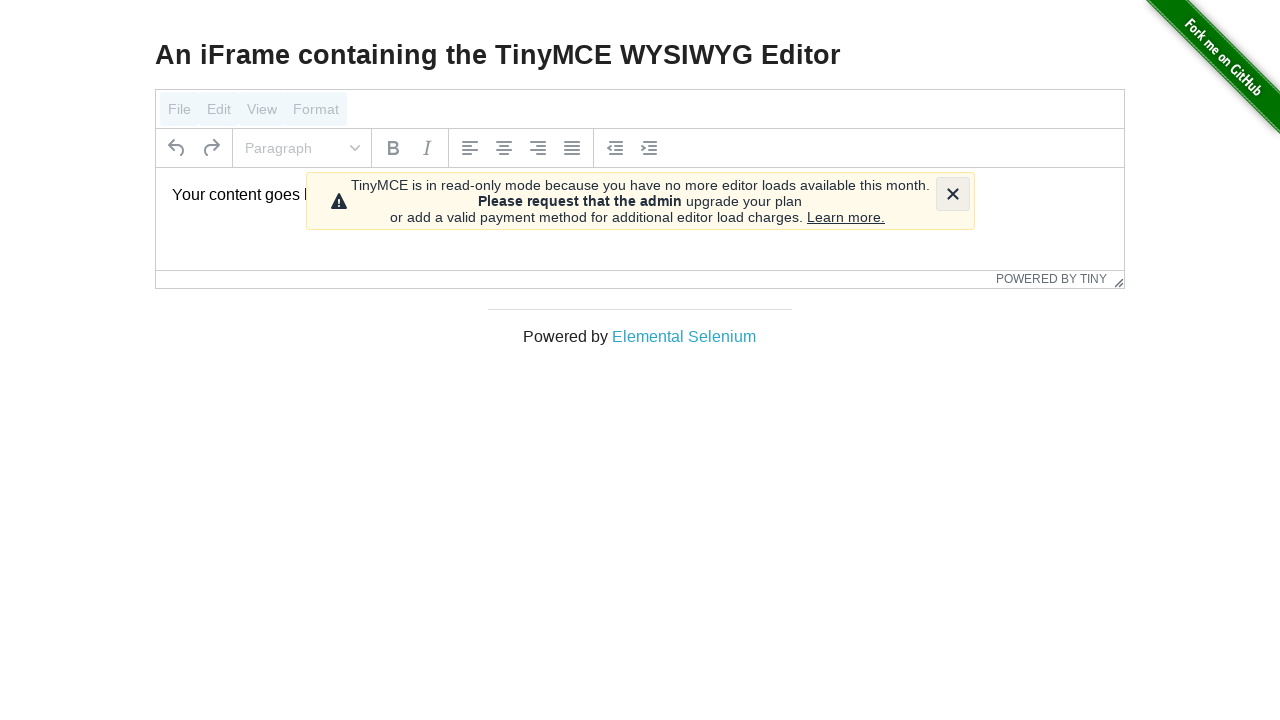

Located TinyMCE iframe
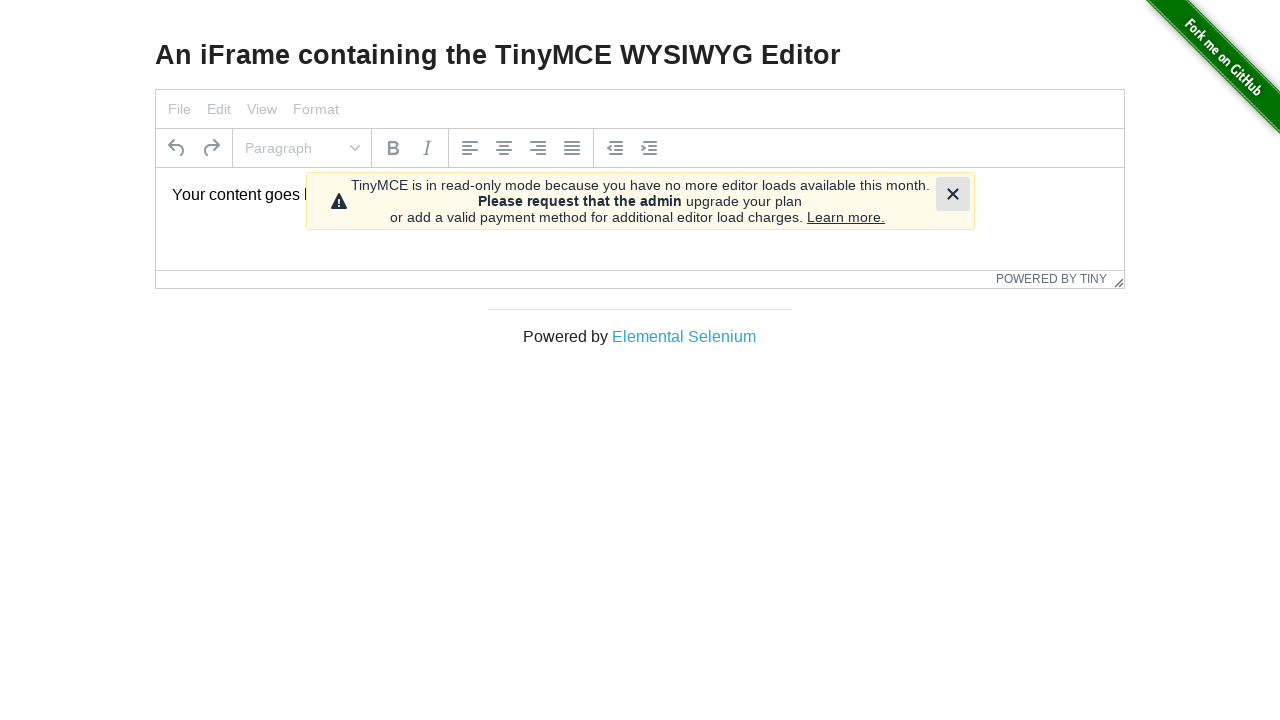

Located editor body element within iframe
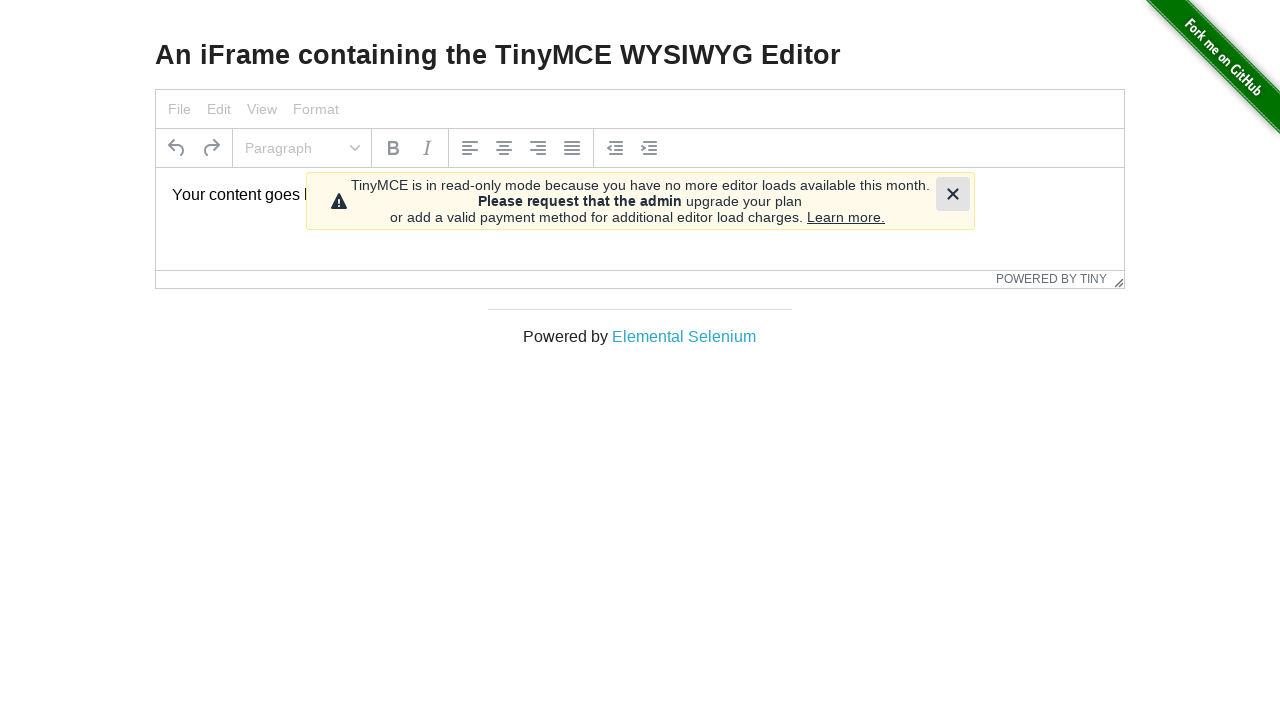

Confirmed editor body is visible
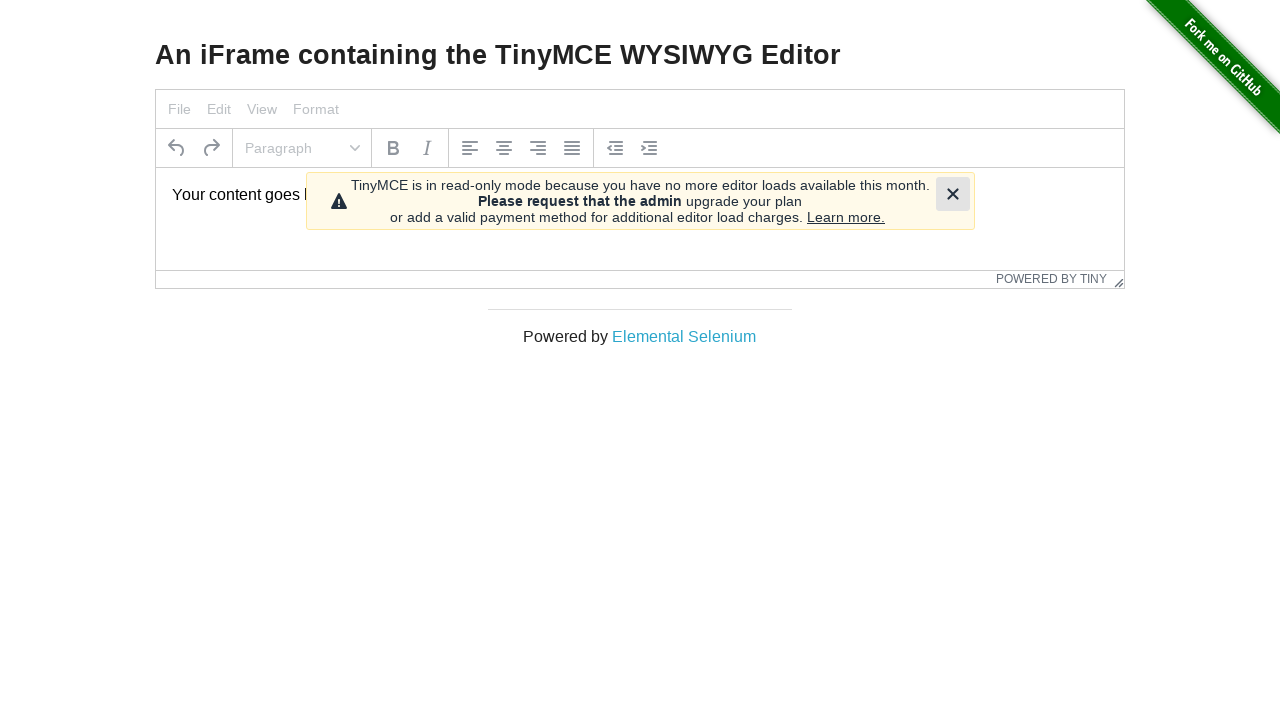

Retrieved text content from editor
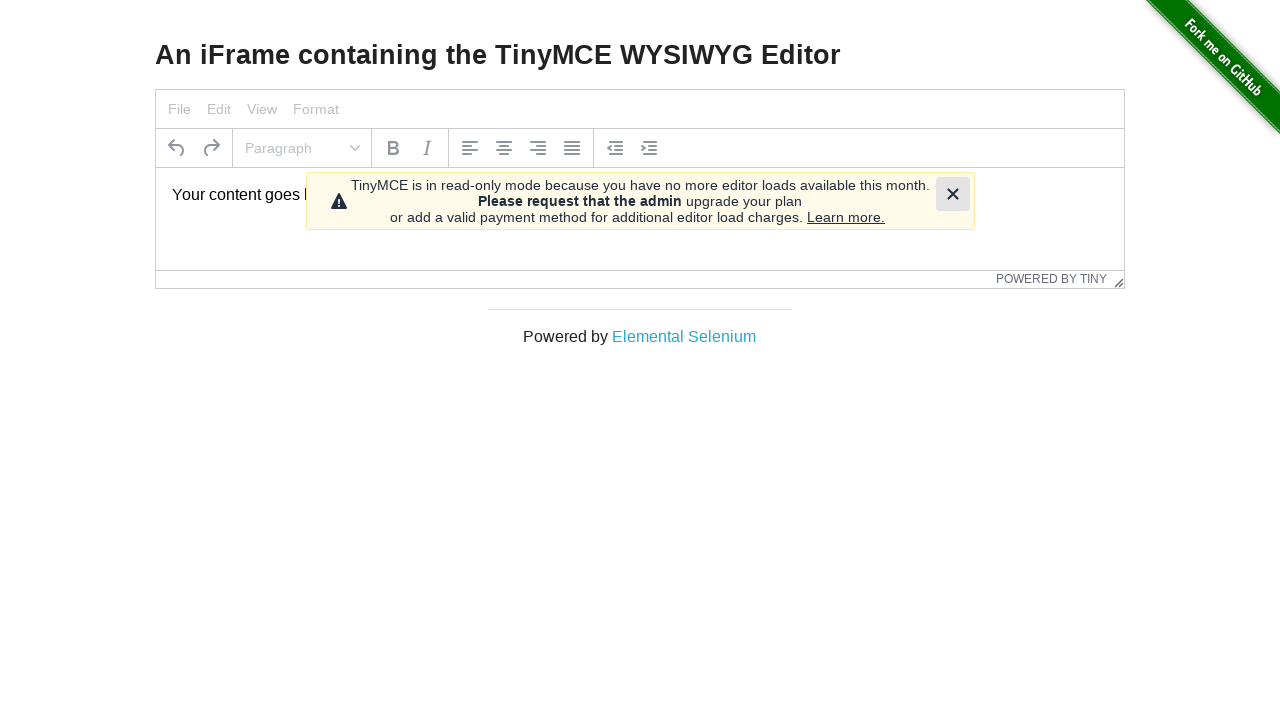

Verified editor contains default text content
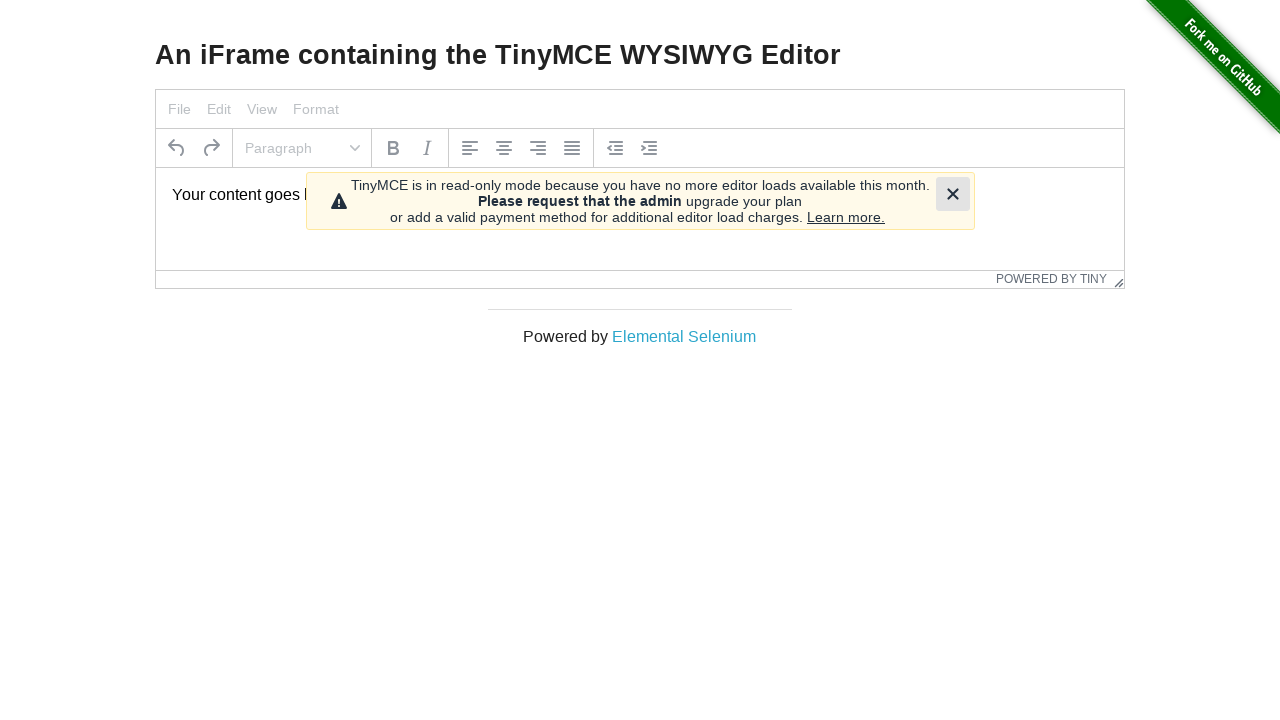

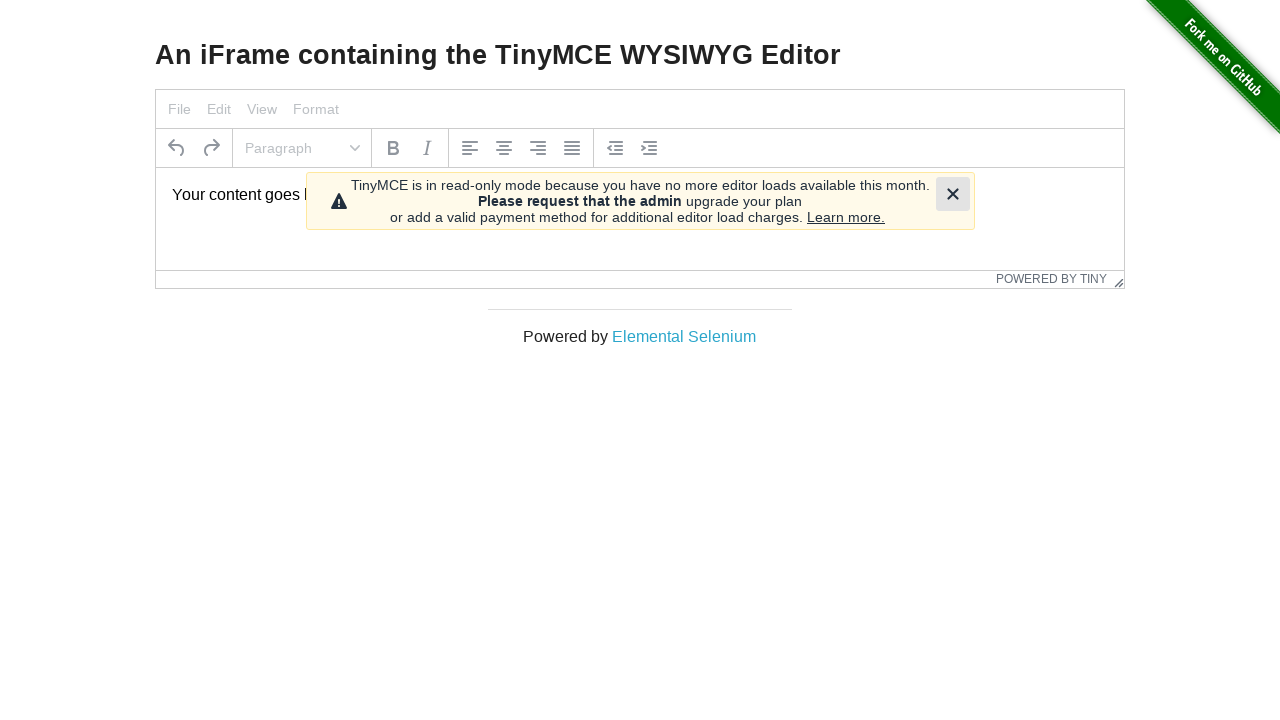